Tests hover functionality by moving mouse over an image element and verifying that a "View profile" link becomes visible

Starting URL: https://the-internet.herokuapp.com/hovers

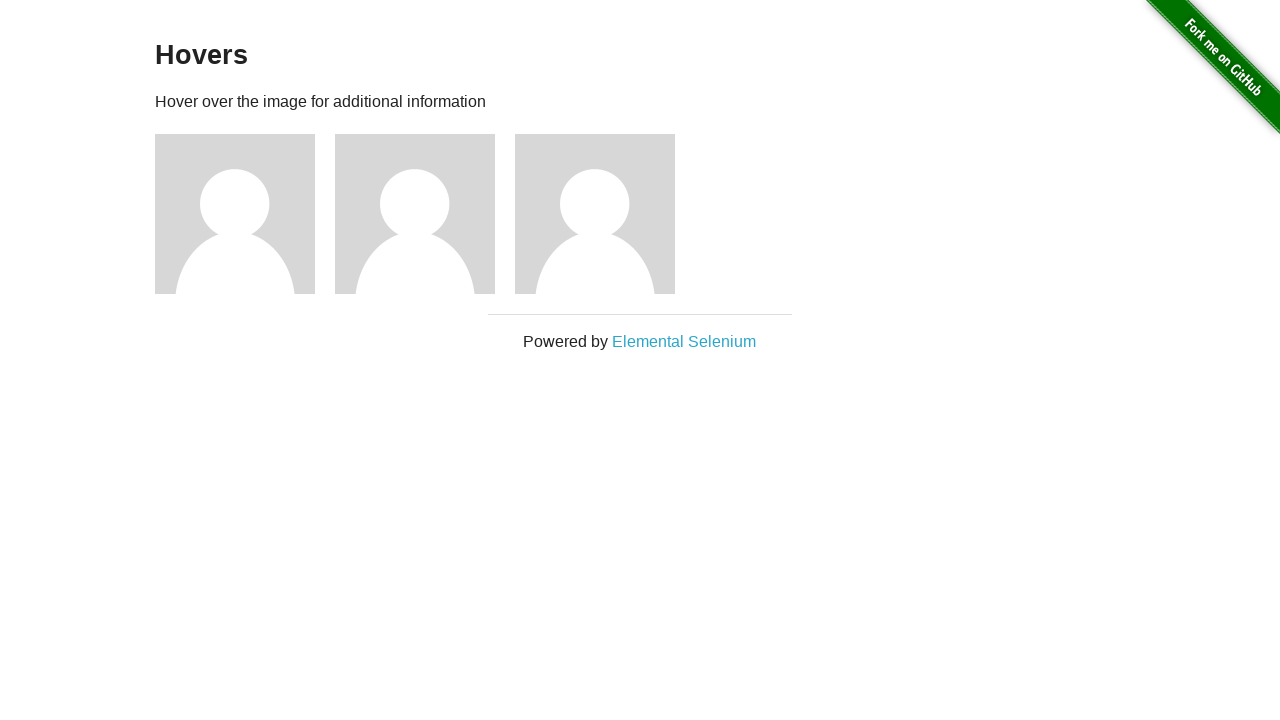

Navigated to hovers test page
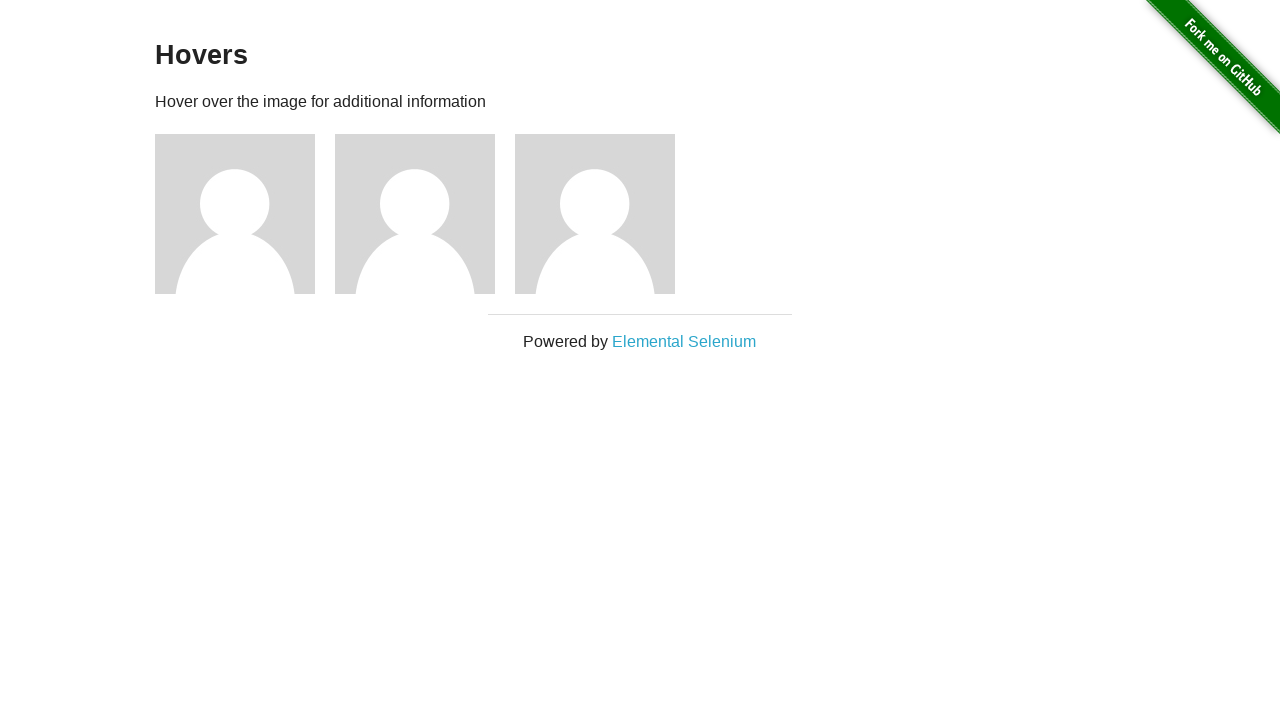

Hovered mouse over the first user image at (235, 214) on (//img)[2]
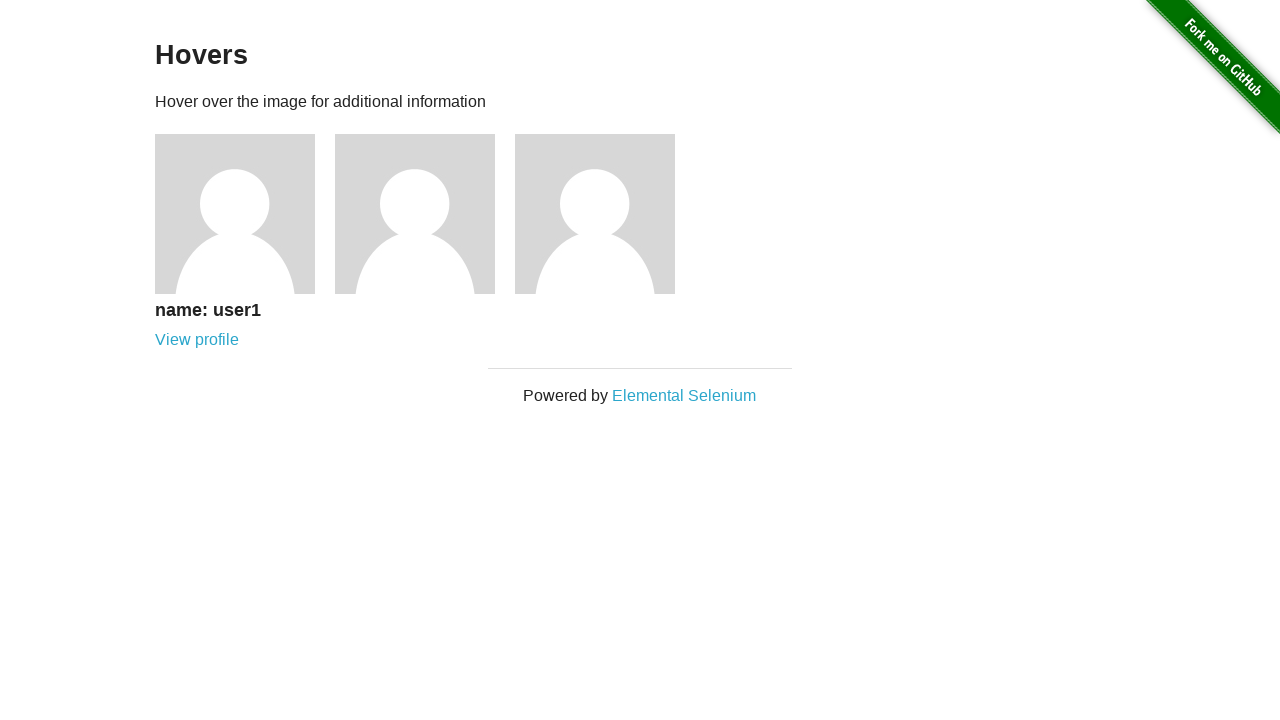

Verified that 'View profile' link became visible on hover
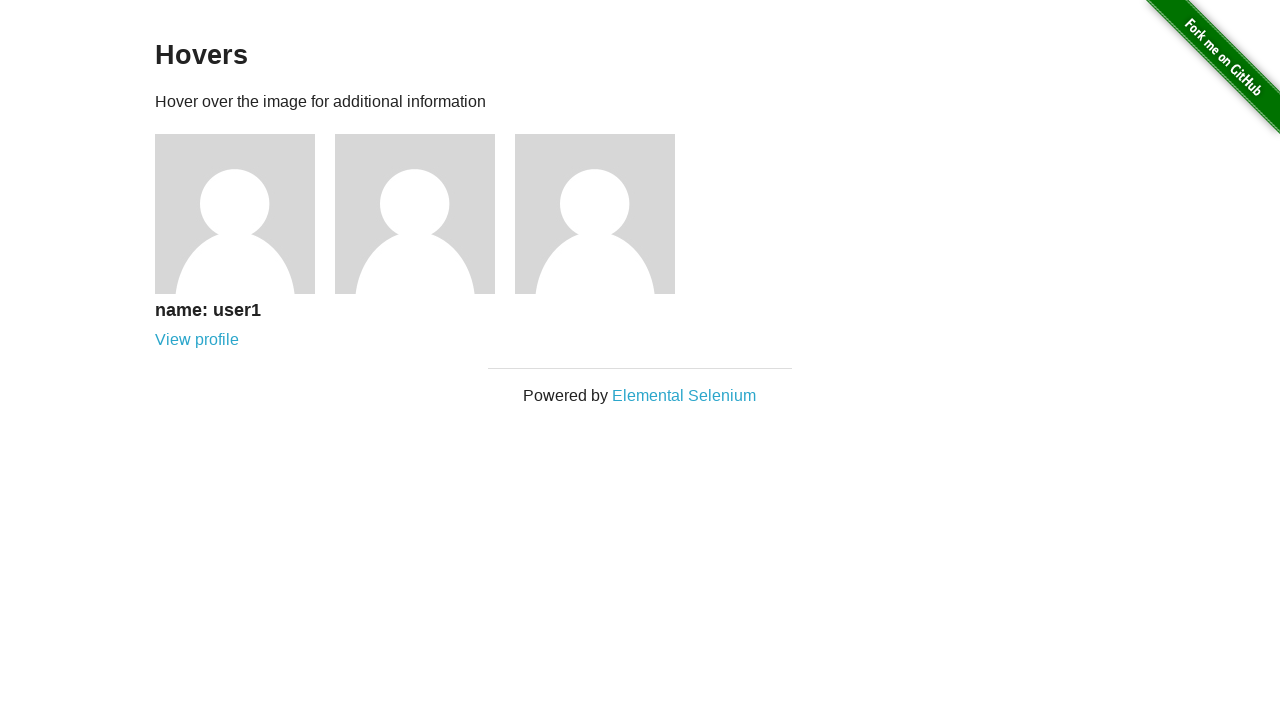

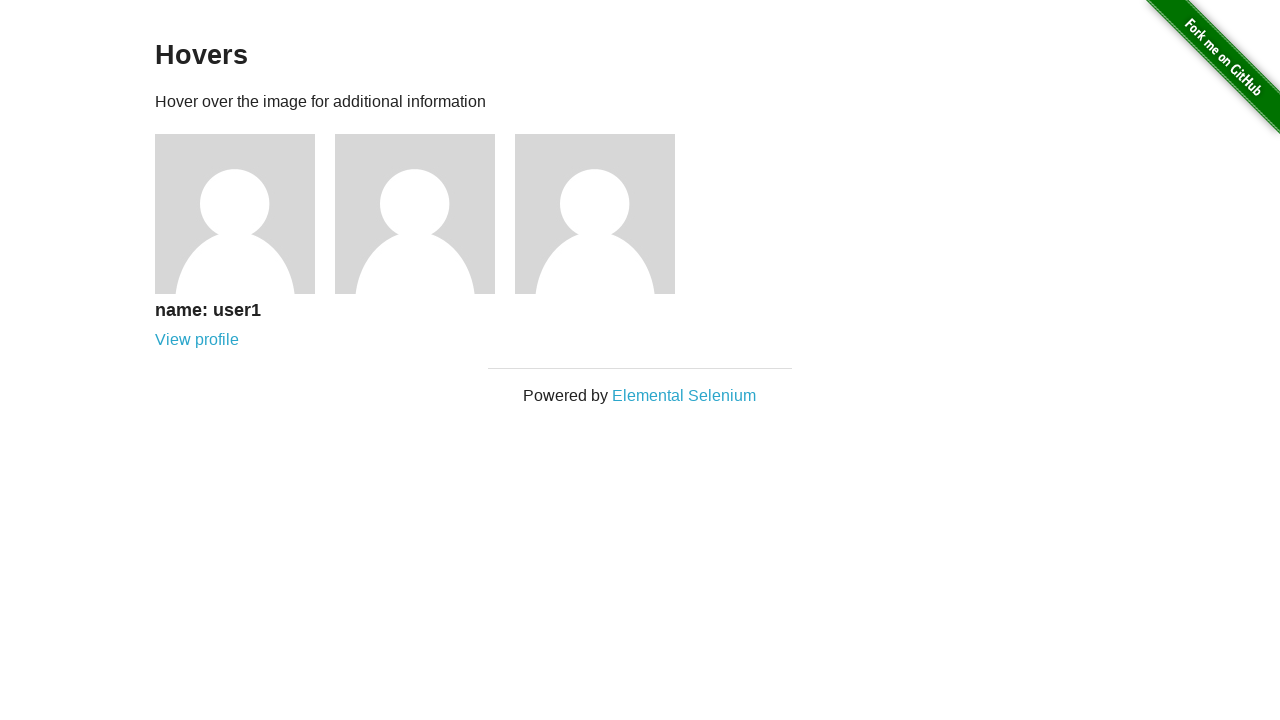